Tests country selection dropdown functionality by clicking the dropdown, typing a search term, and selecting a country from the list

Starting URL: https://demo.automationtesting.in/Register.html

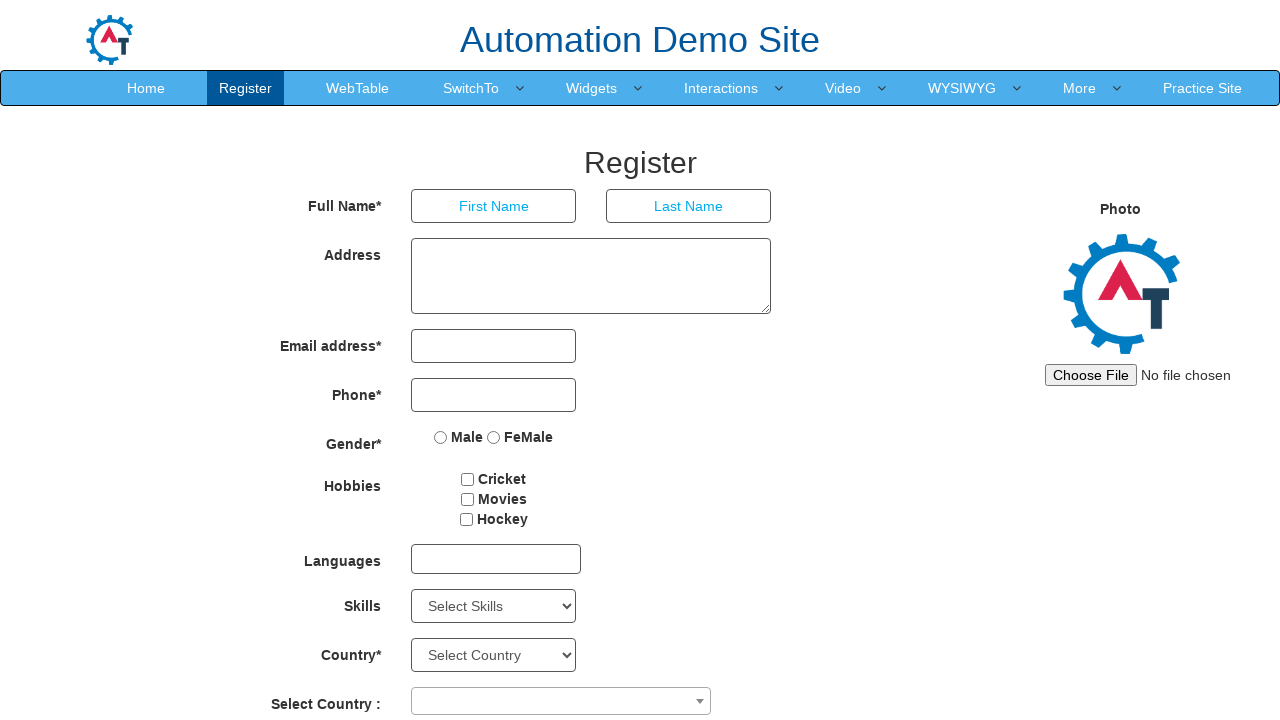

Clicked on country dropdown to open it at (561, 701) on span[aria-labelledby='select2-country-container']
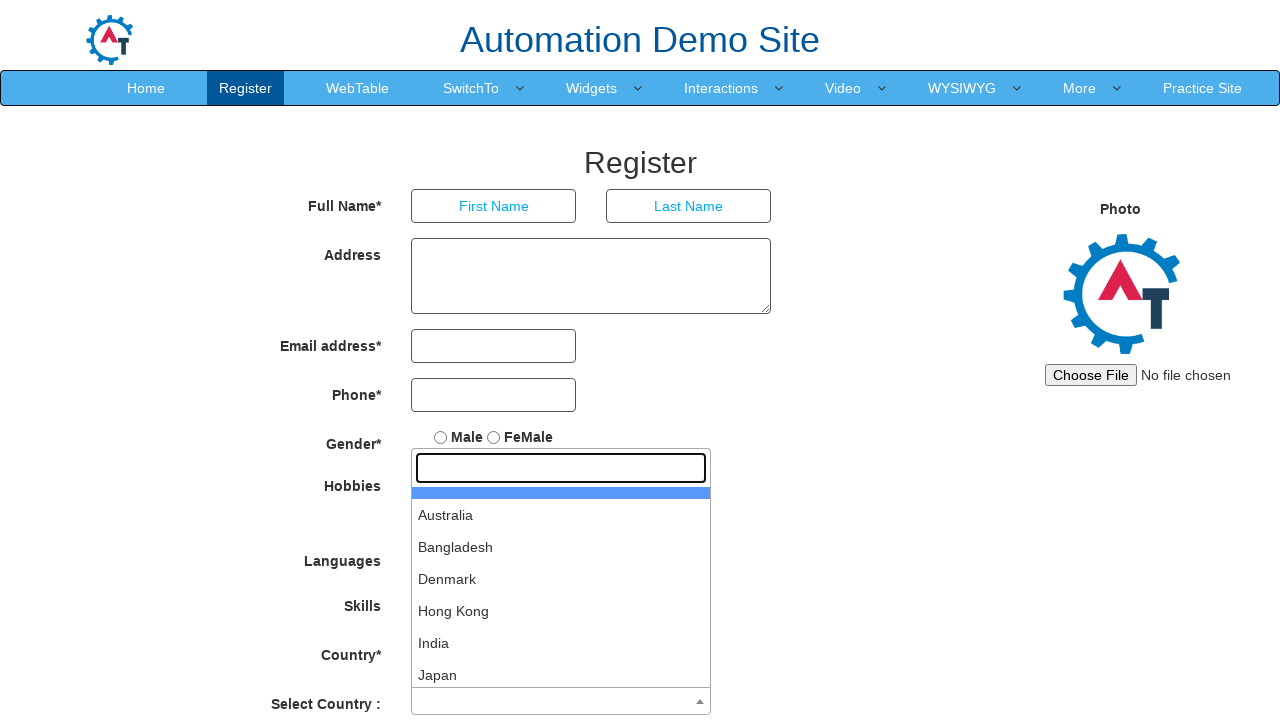

Typed 'India' in the country search field on input.select2-search__field
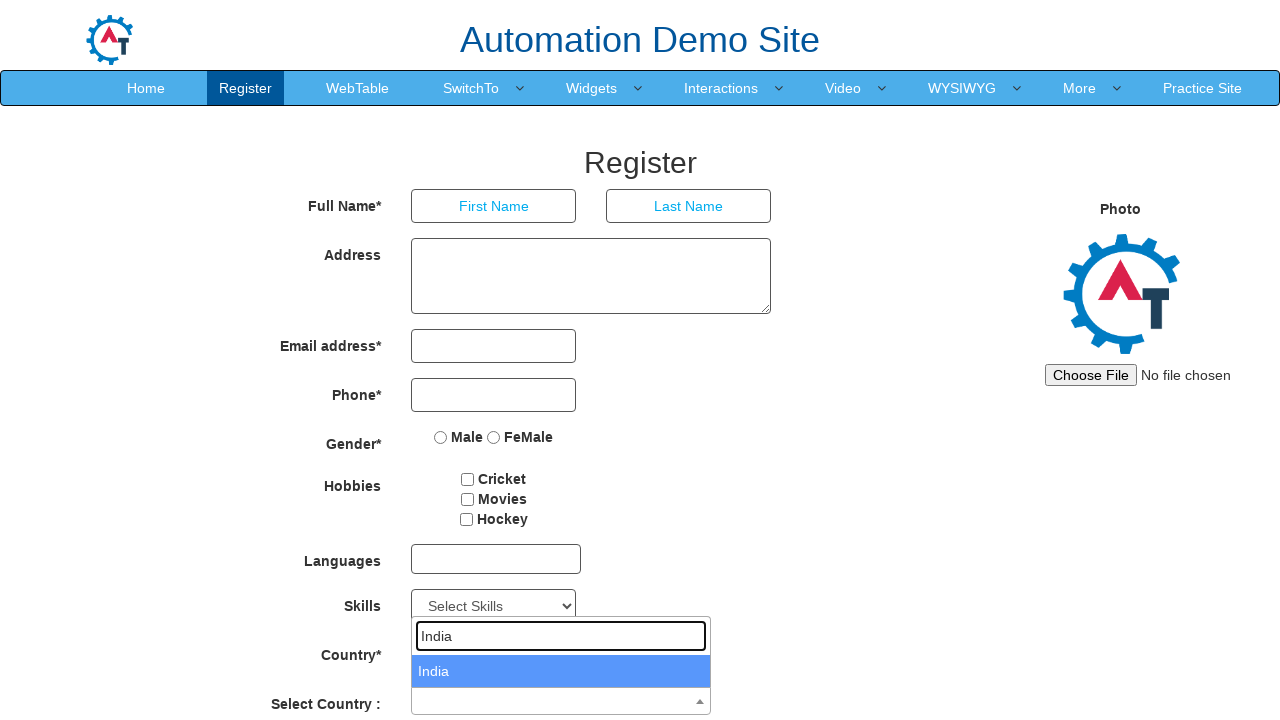

Selected India from the dropdown list at (561, 671) on li:text('India')
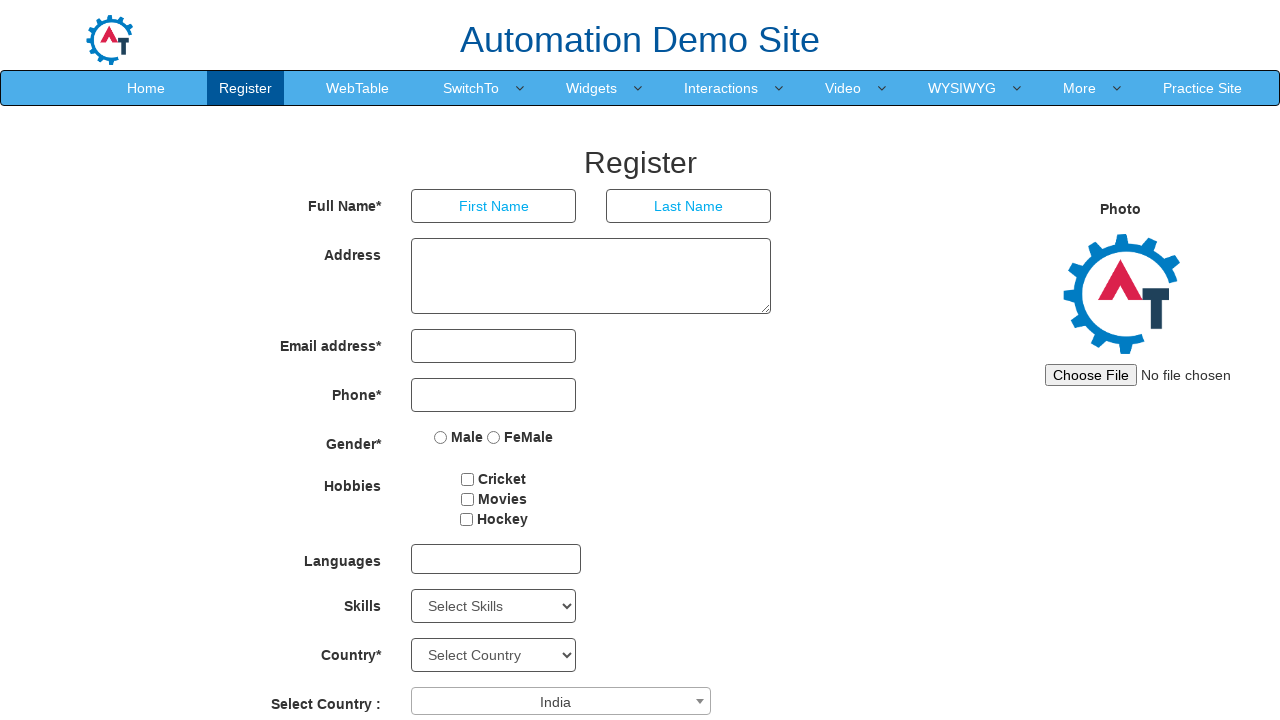

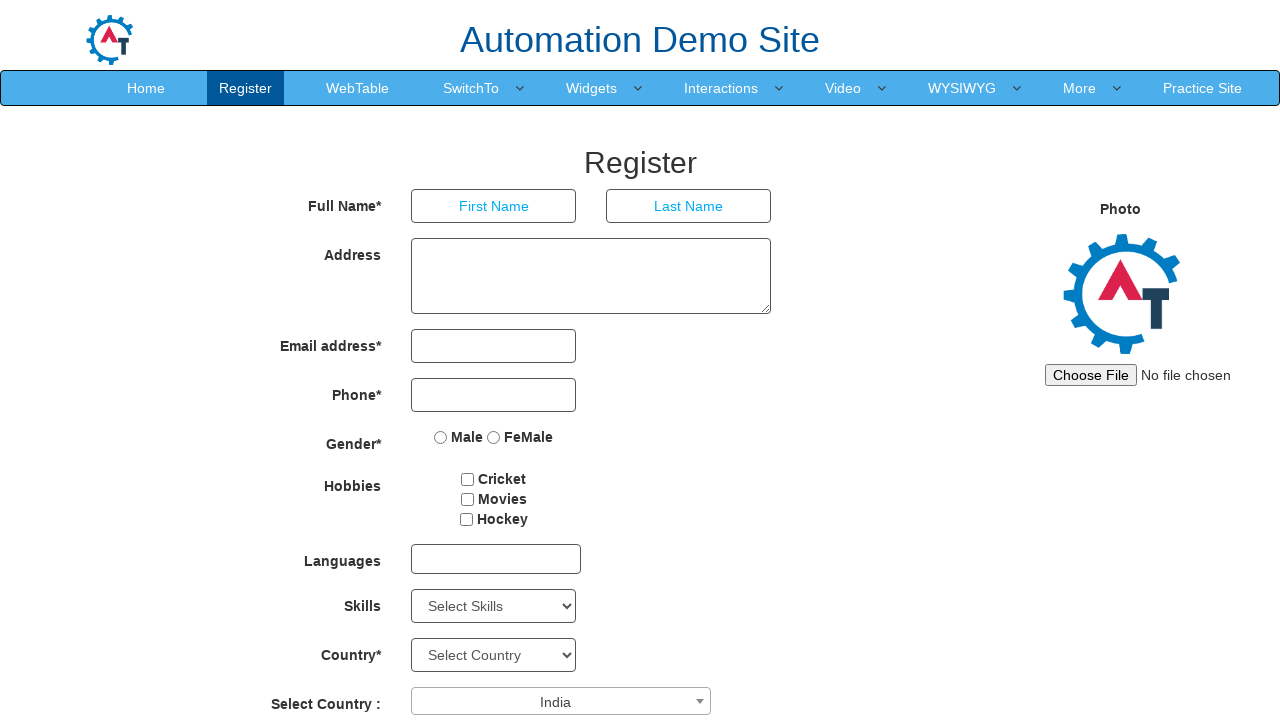